Tests multi-select dropdown functionality by selecting options using different methods (by visible text, by index, by value), verifying selections, and then deselecting an option.

Starting URL: https://v1.training-support.net/selenium/selects

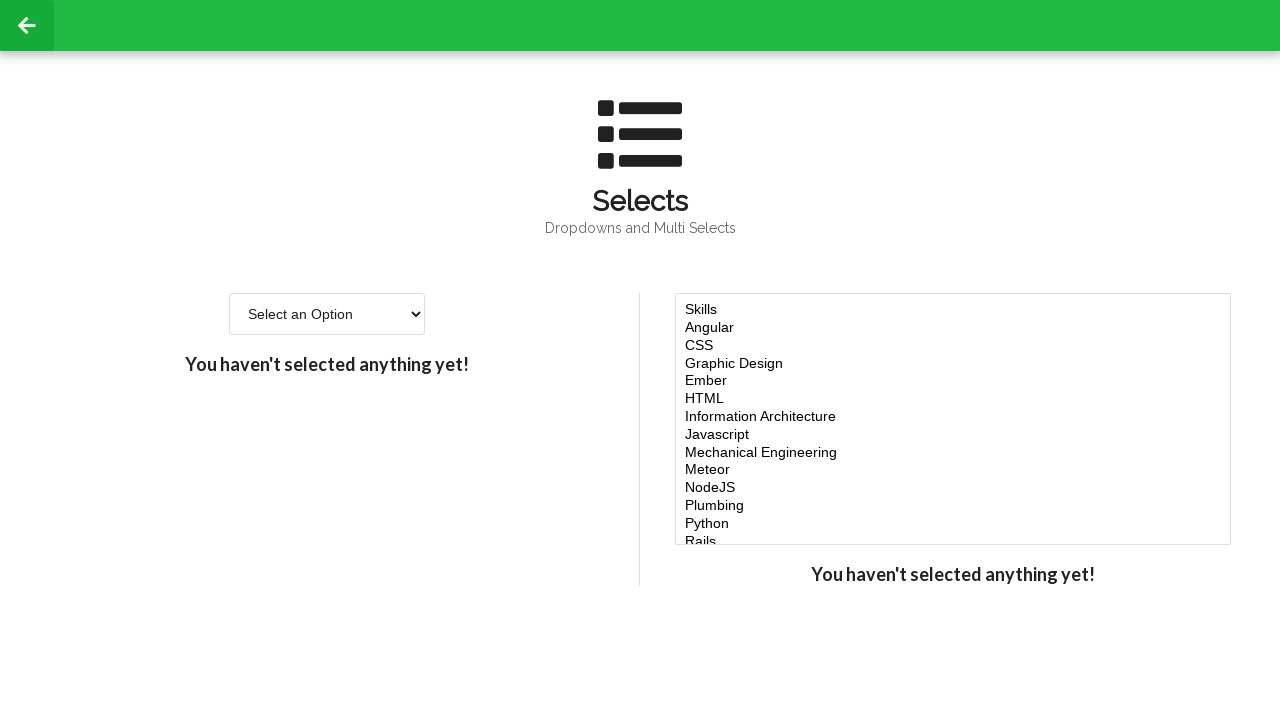

Located multi-select dropdown element
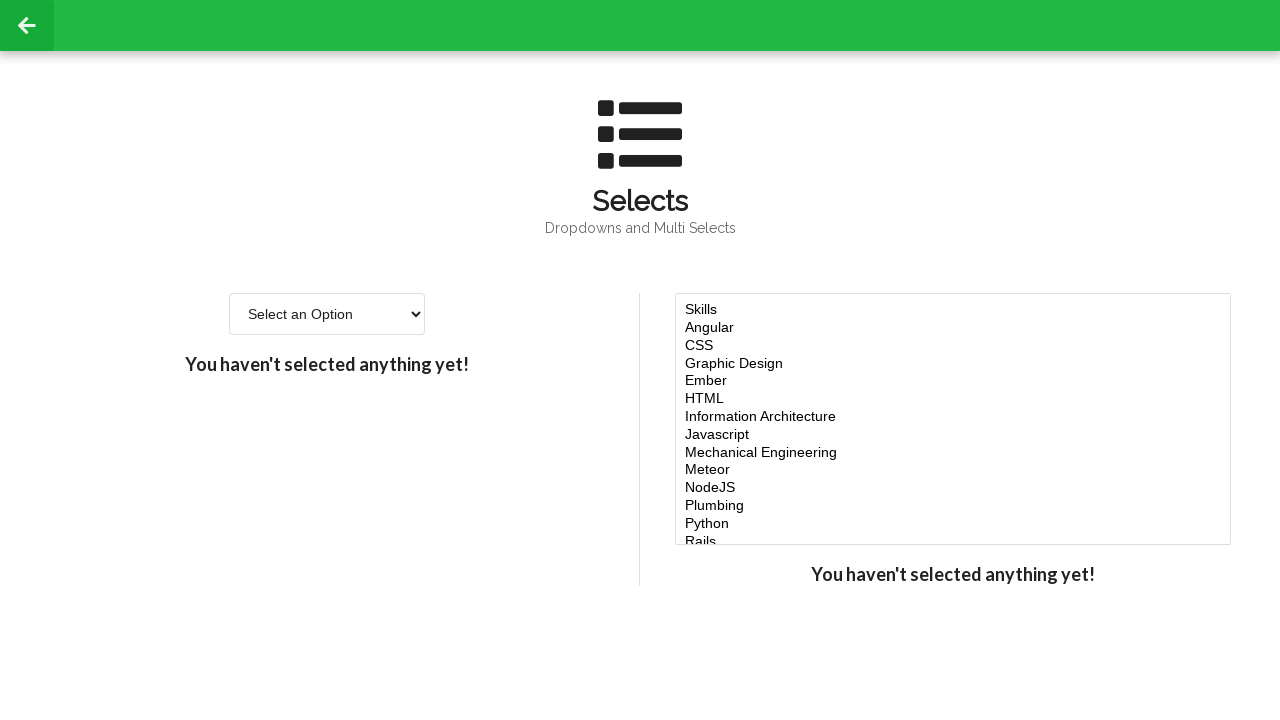

Selected 'Javascript' option by visible text on #multi-select
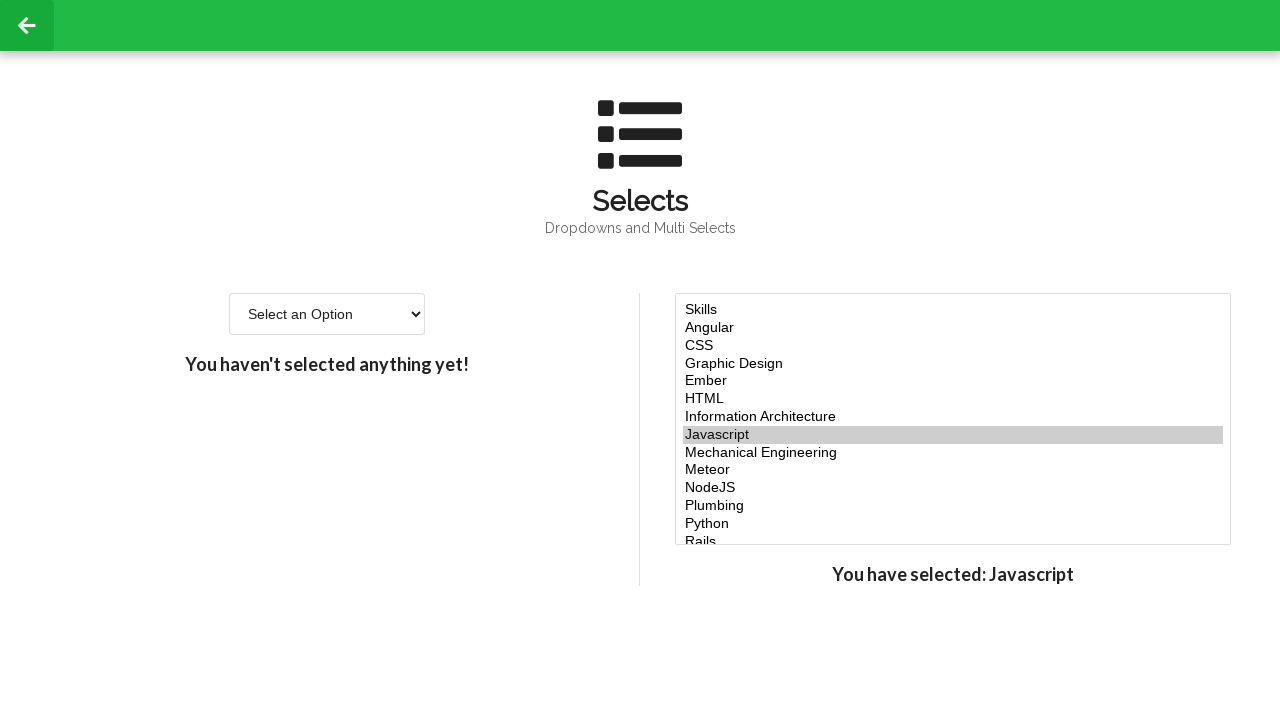

Selected option at index 4 on #multi-select
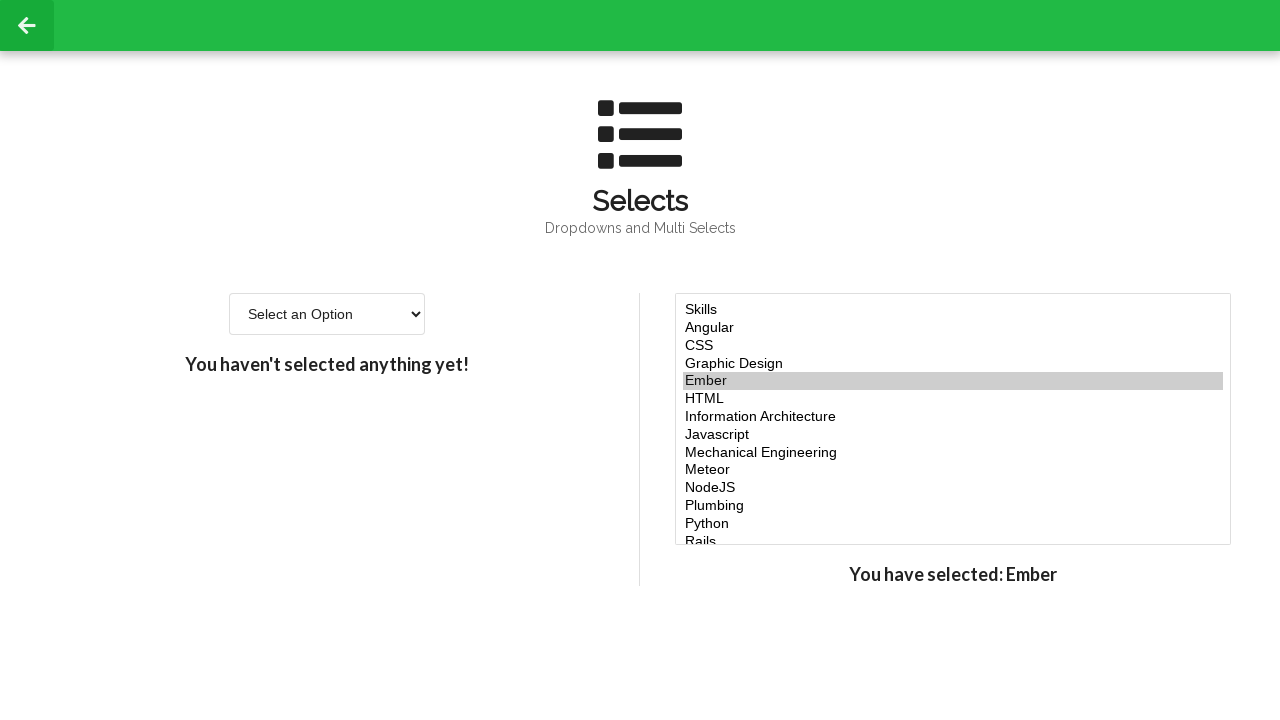

Selected option at index 5 on #multi-select
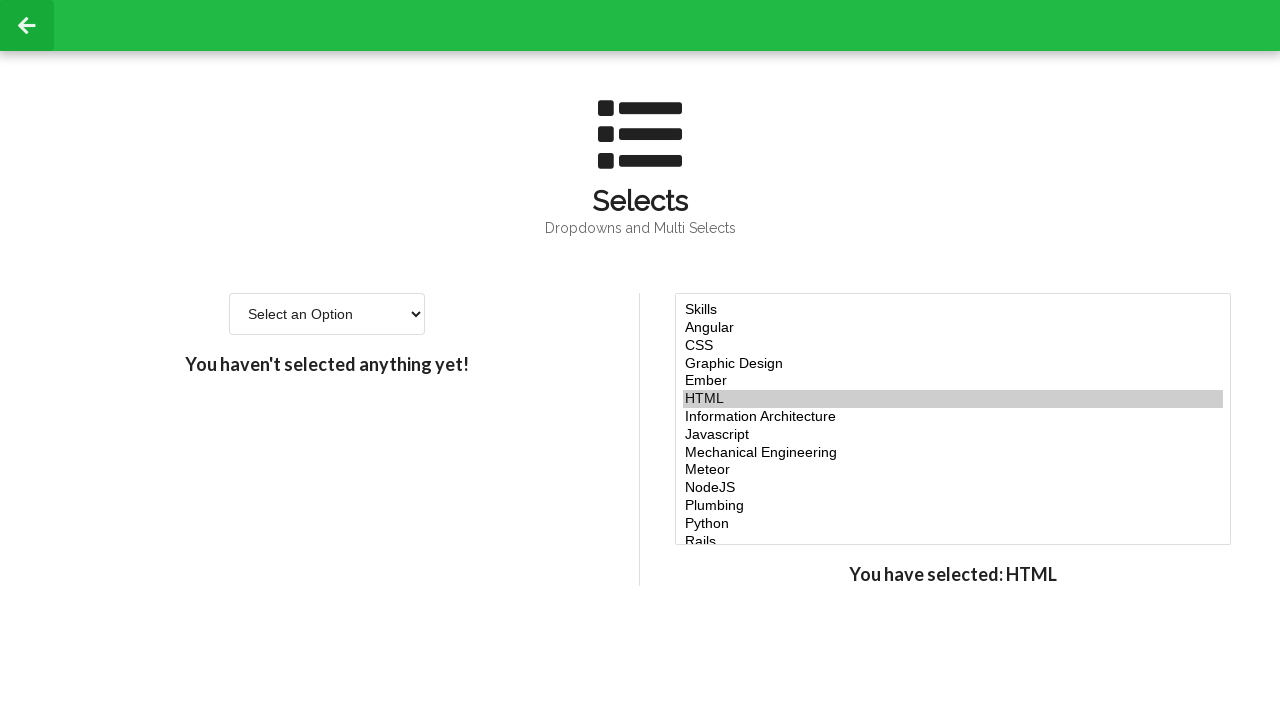

Selected option at index 6 on #multi-select
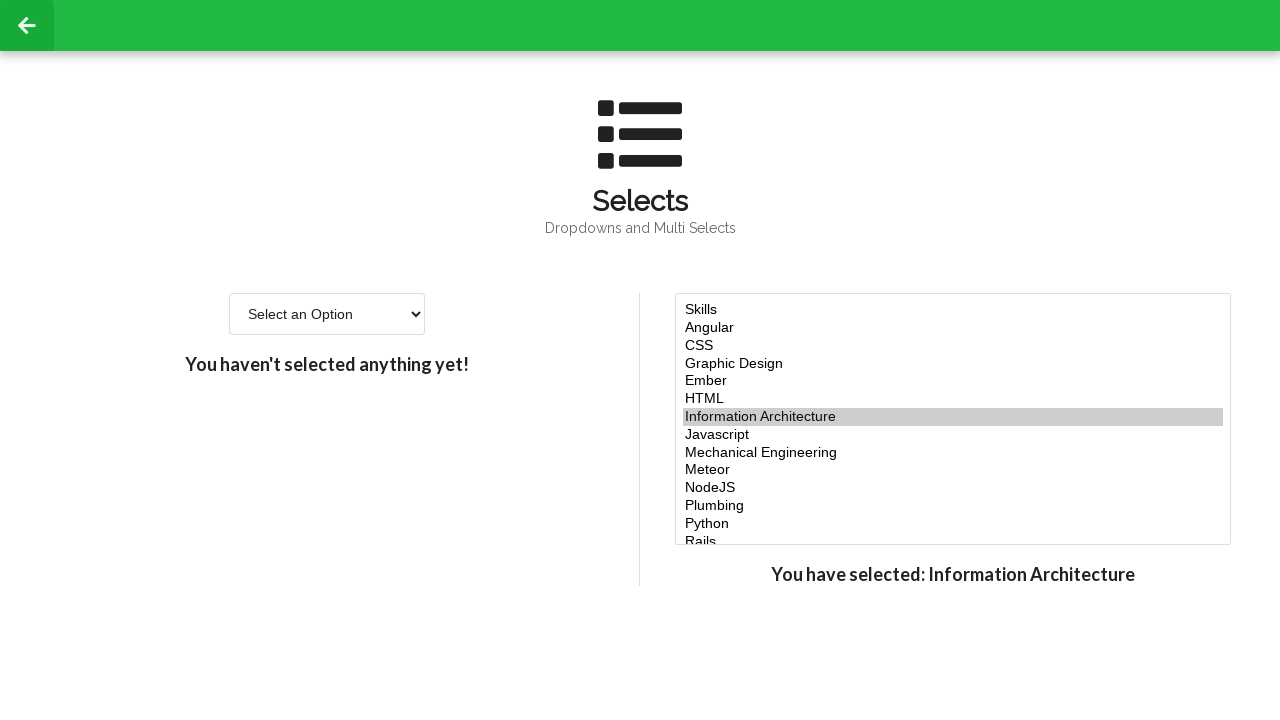

Selected 'node' option by value on #multi-select
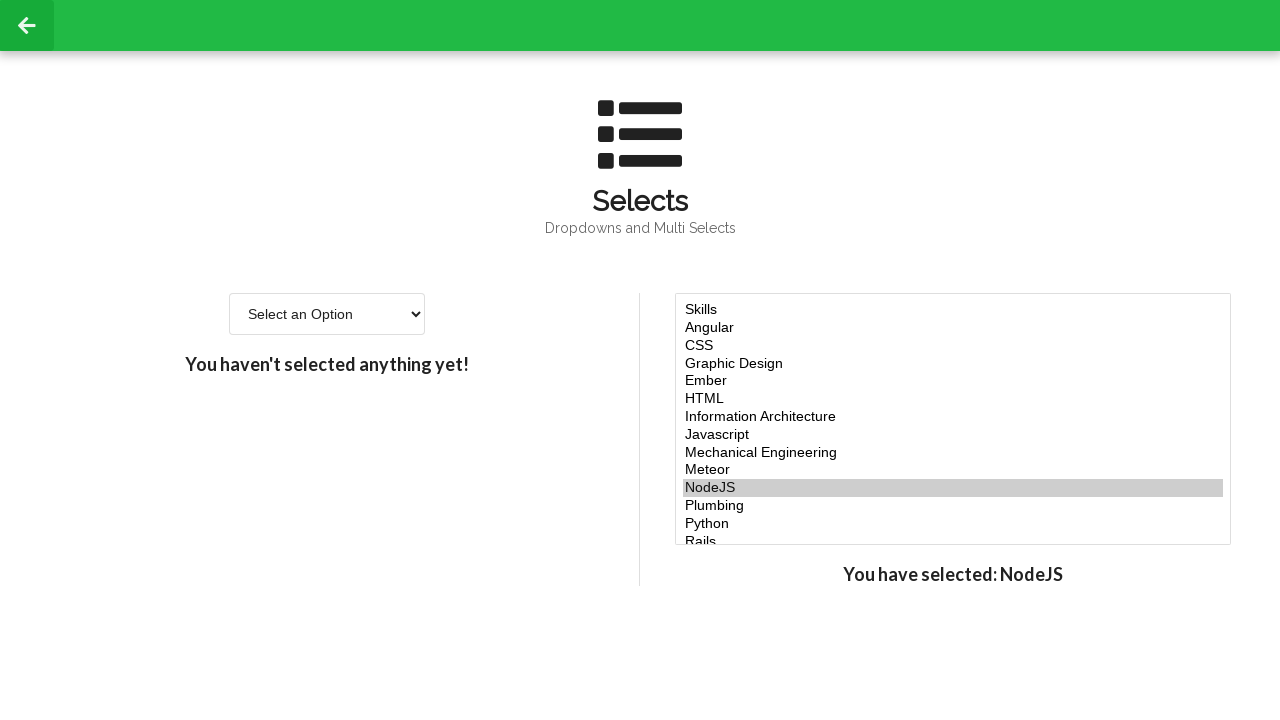

Waited 500ms to verify selections
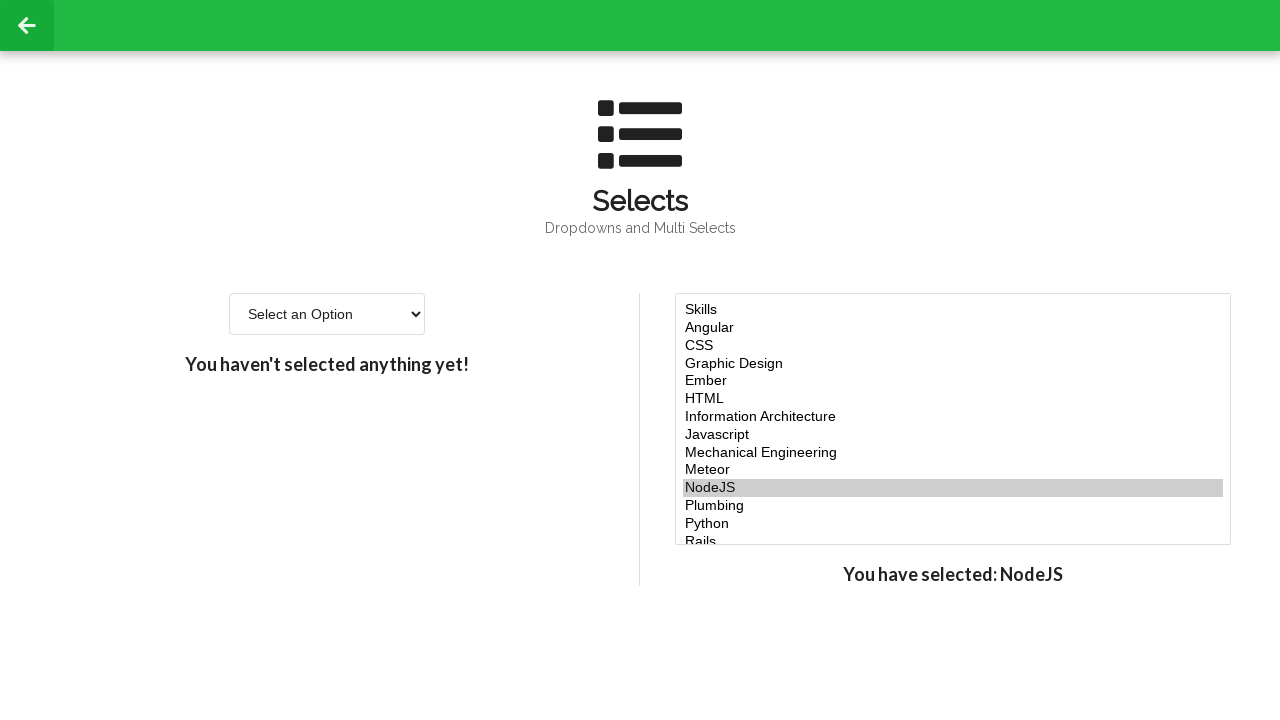

Deselected option at index 5 by reselecting without it (Javascript, index 4, index 6, node) on #multi-select
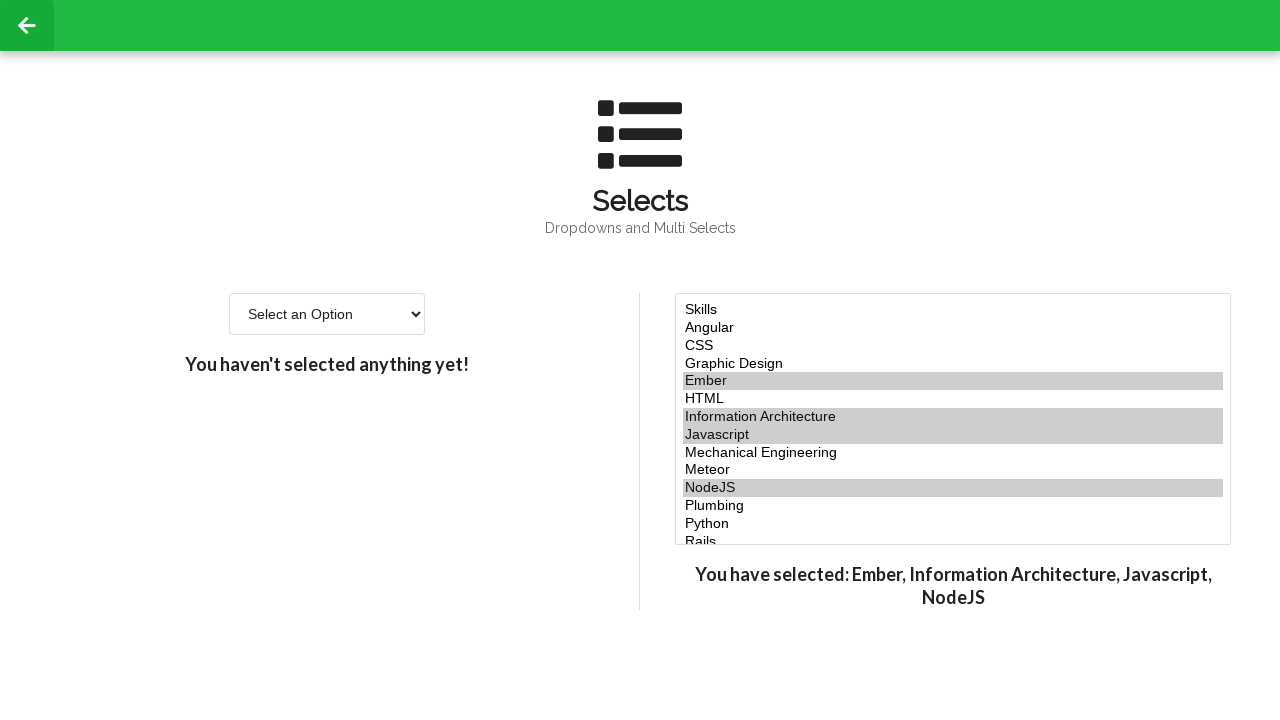

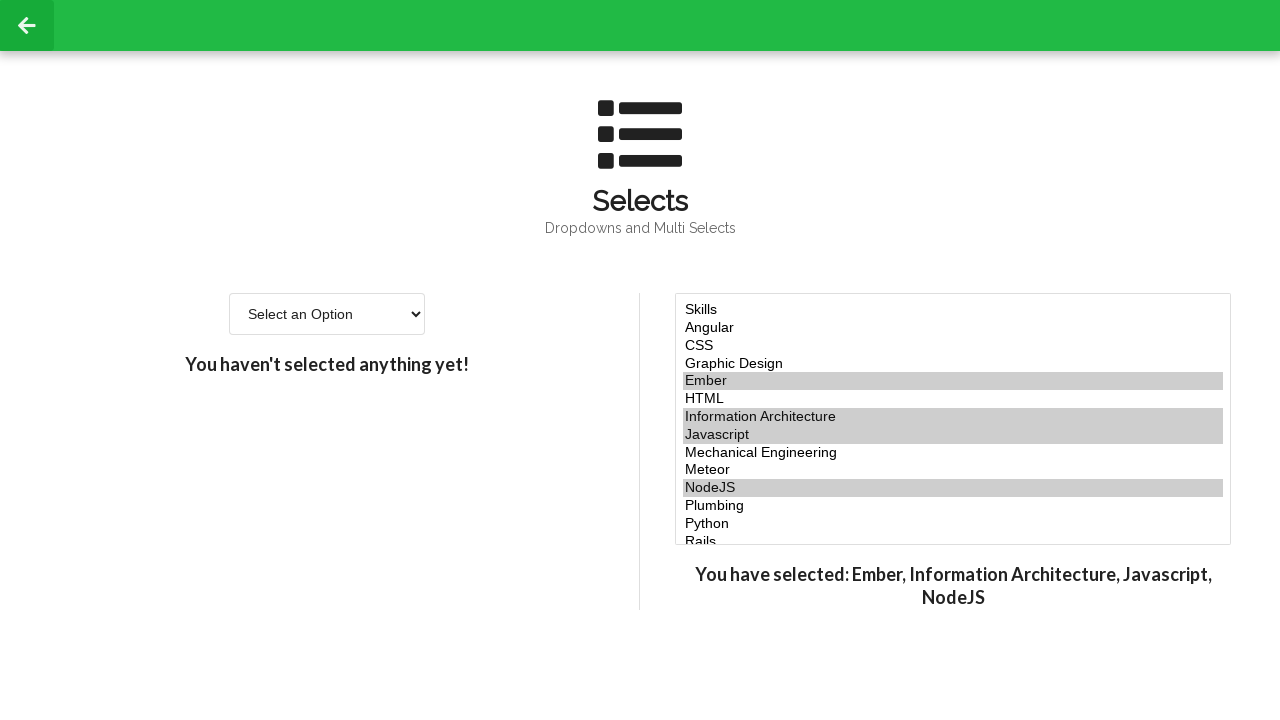